Tests multiple browser windows functionality by clicking a link twice to open new windows, switching between windows, verifying content in the new window, closing it, and confirming the correct number of remaining windows.

Starting URL: https://the-internet.herokuapp.com/windows

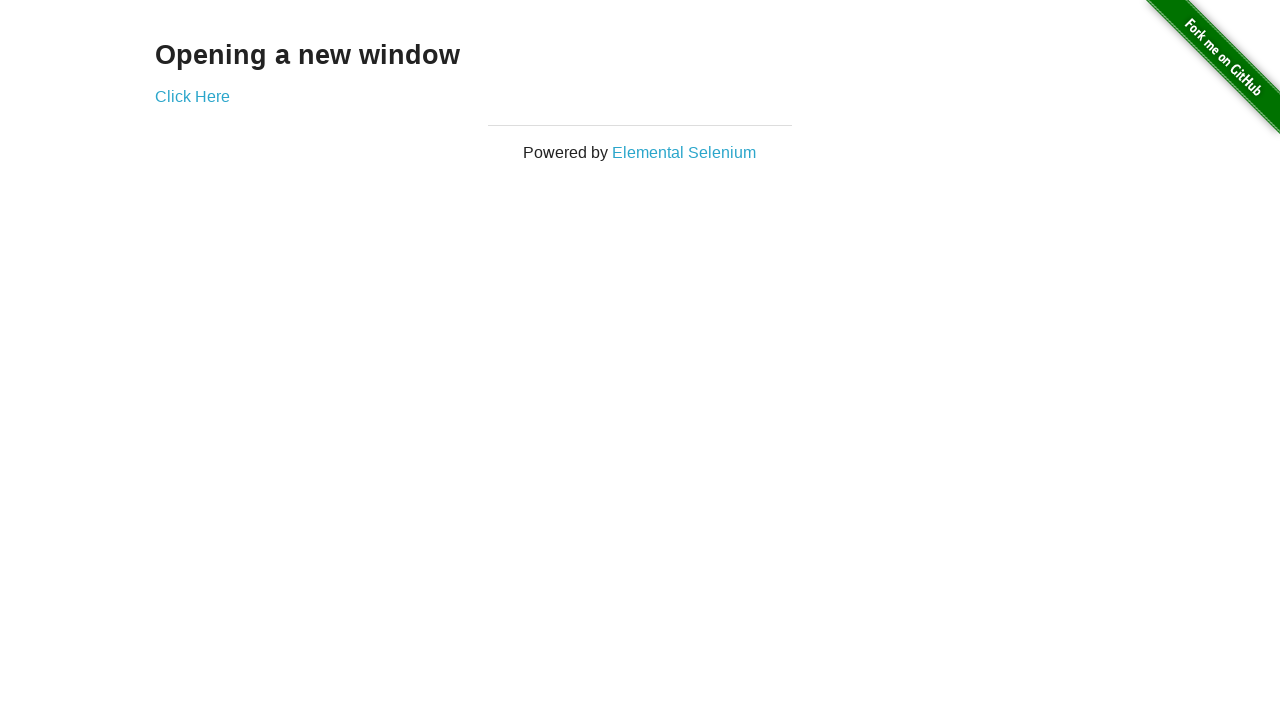

Clicked 'Click Here' link to open first new window at (192, 96) on text=Click Here
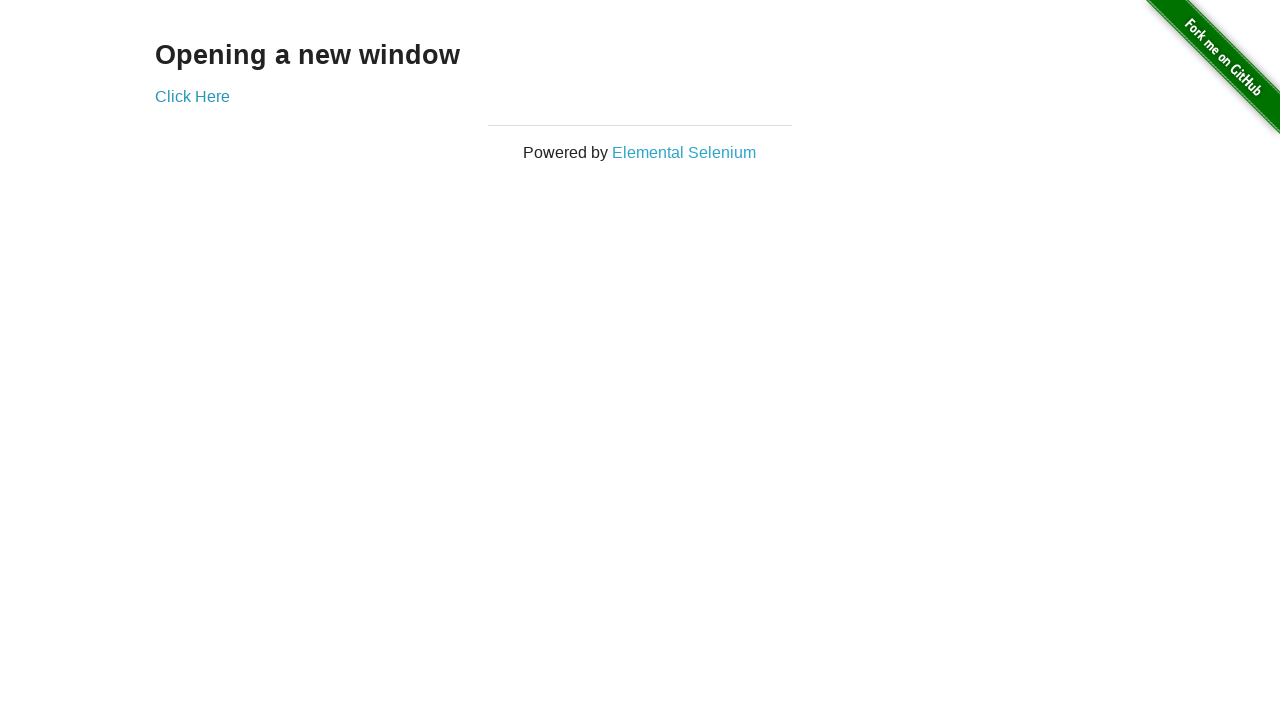

Clicked 'Click Here' link to open second new window at (192, 96) on text=Click Here
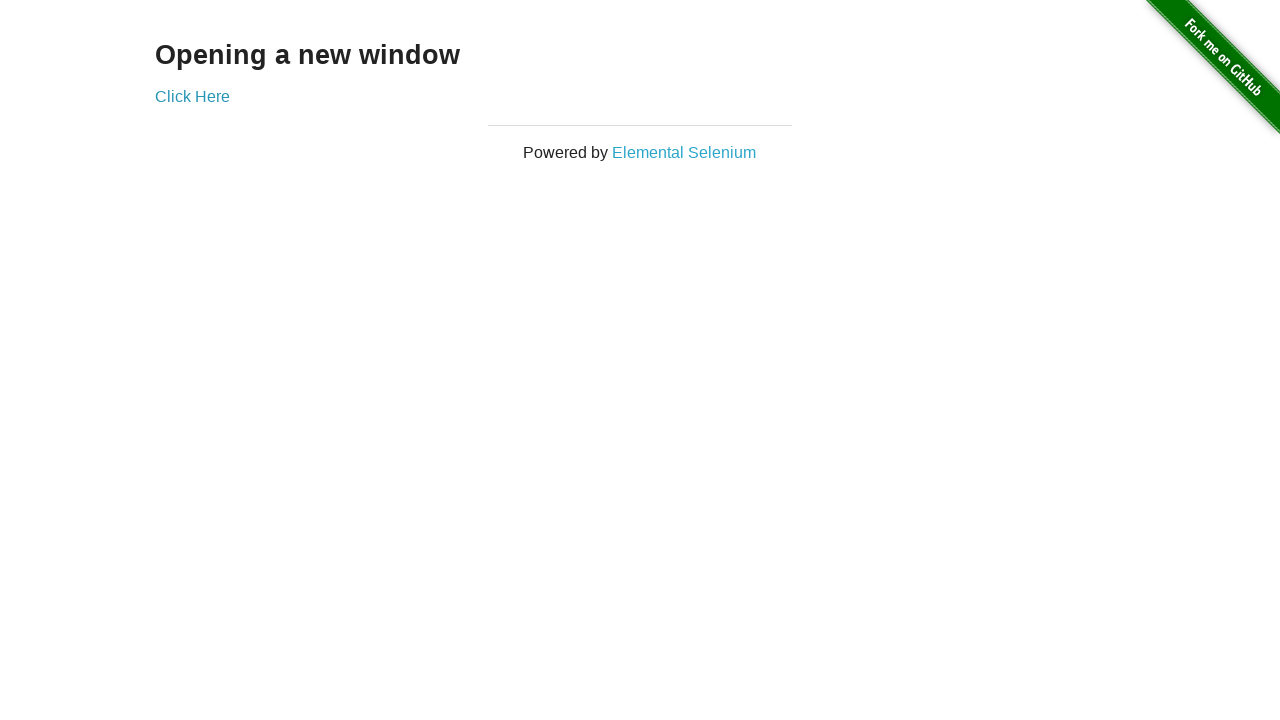

Brought second new window to front
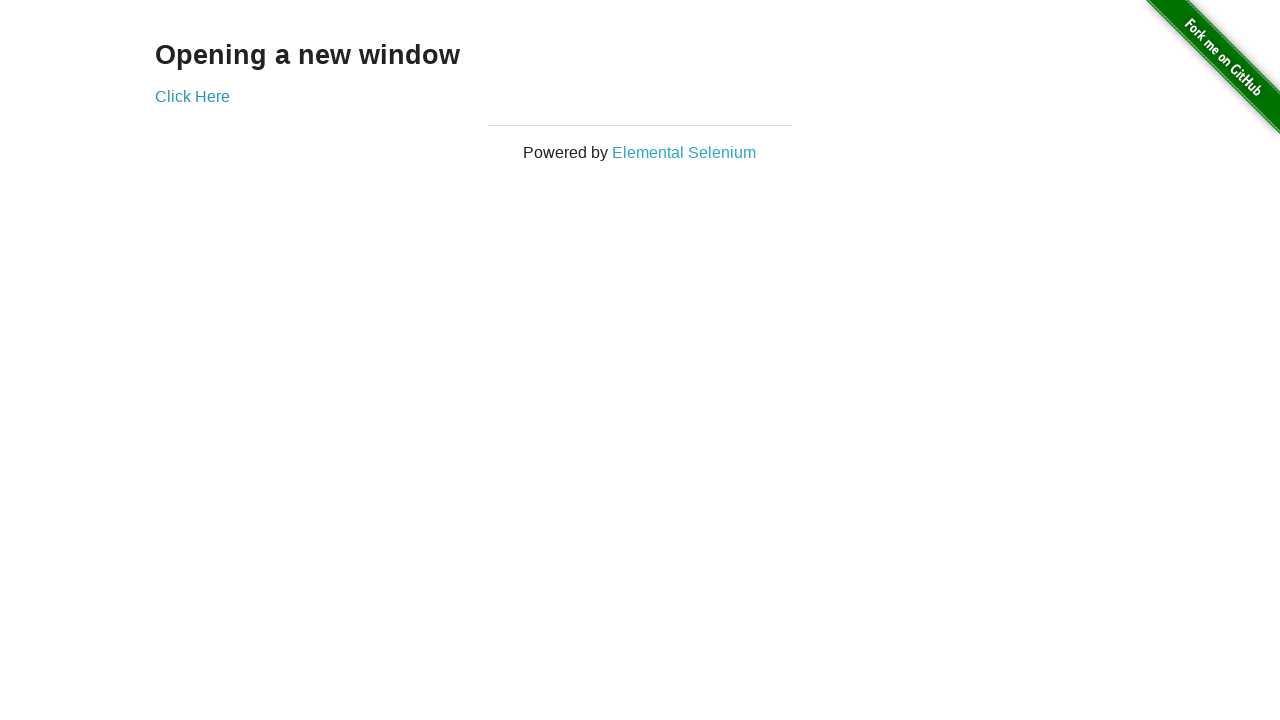

Waited for h3 element to load in new window
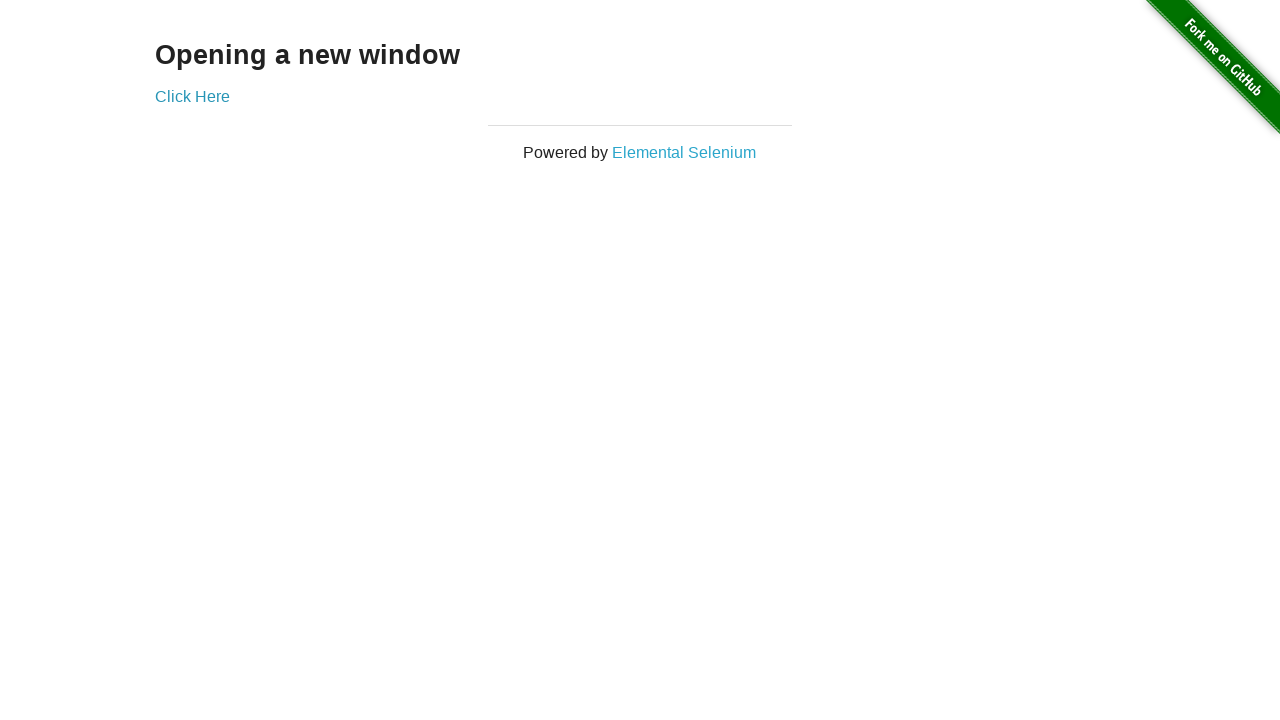

Verified h3 text contains 'New Window'
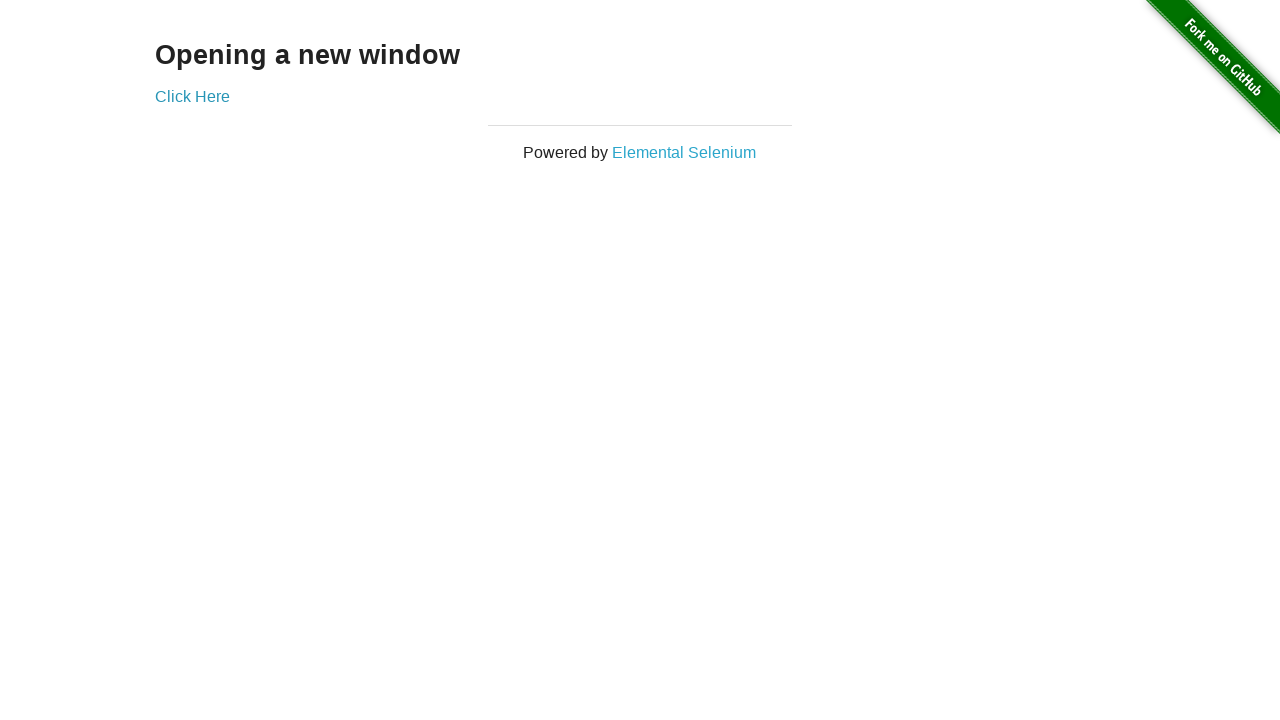

Closed the second new window
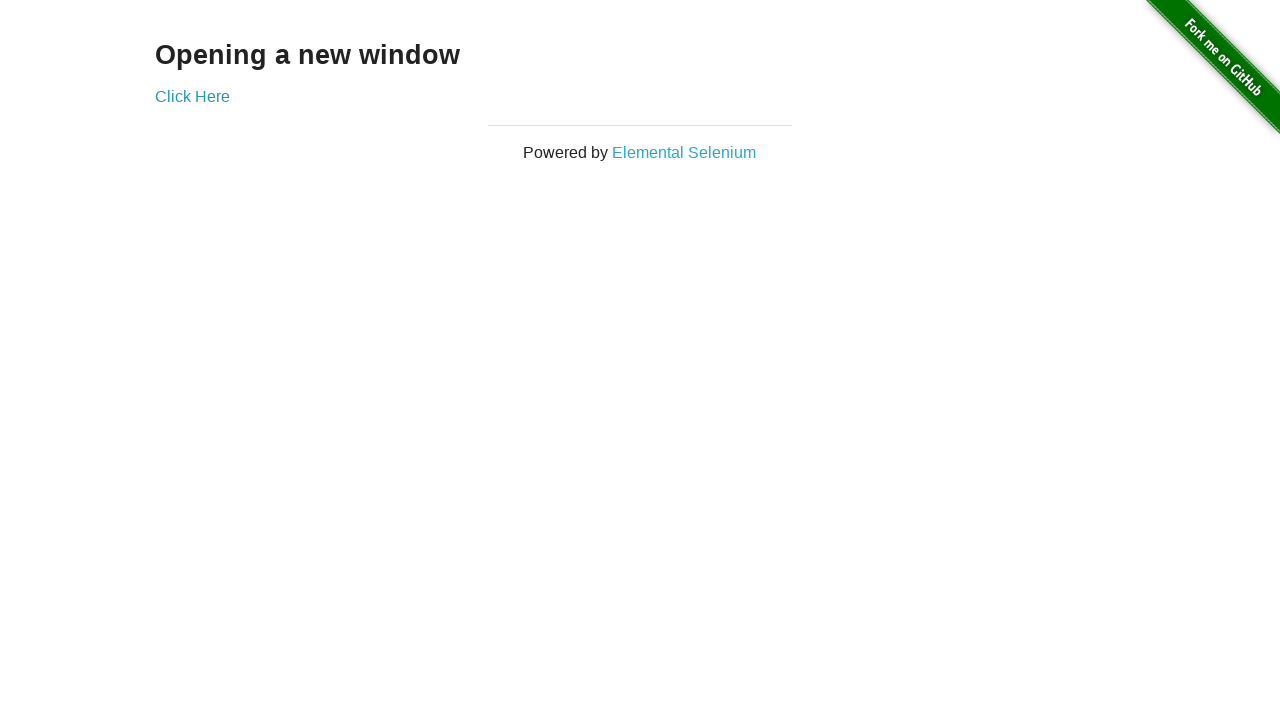

Brought original window to front
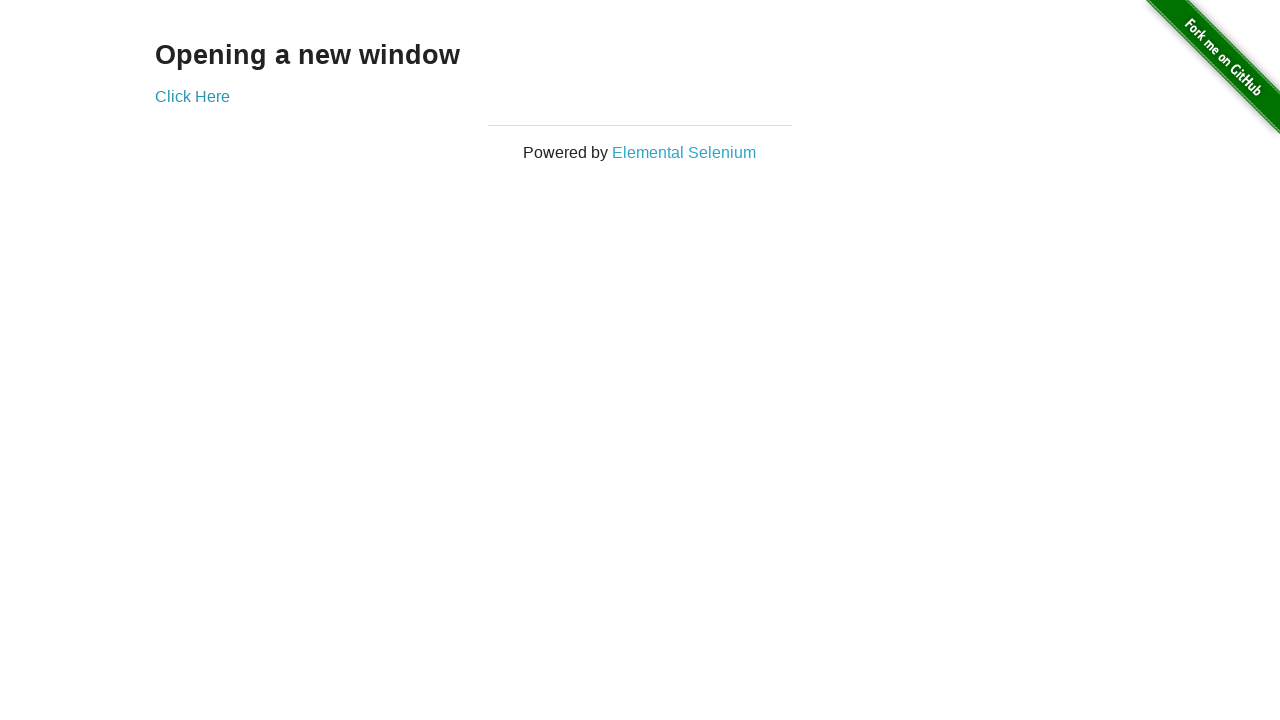

Verified 2 windows remain open (original + one new window)
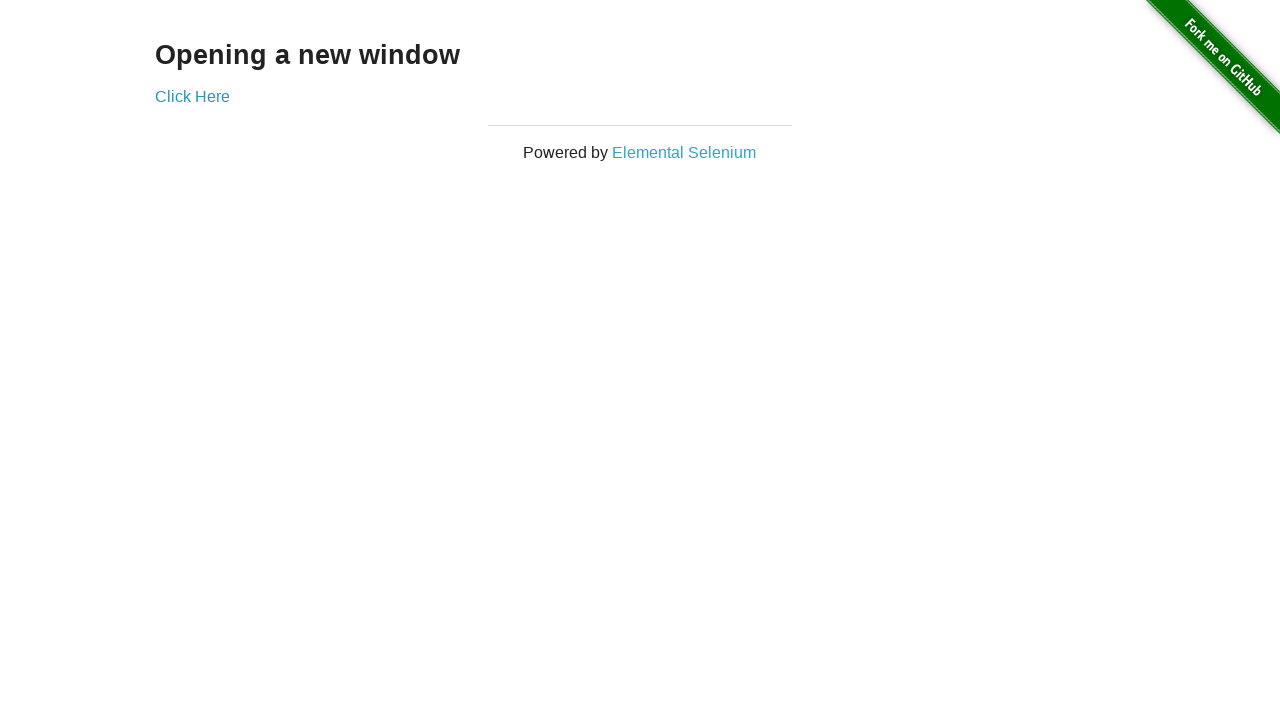

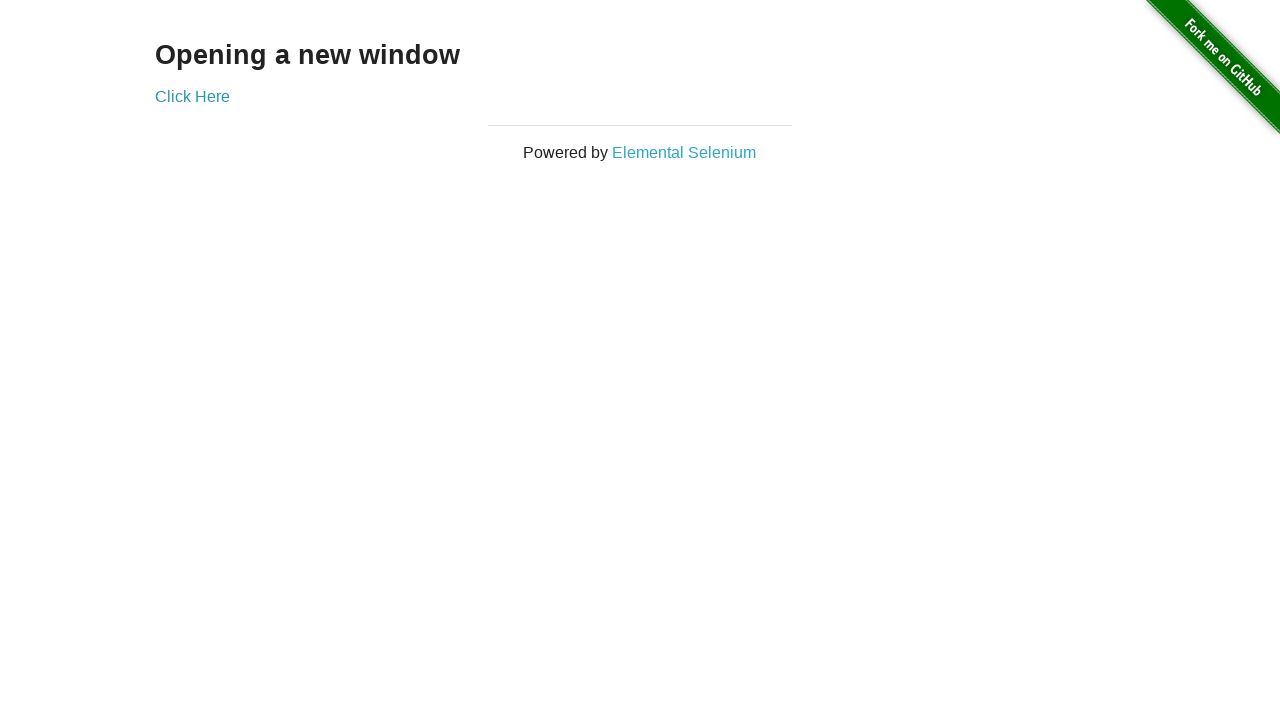